Tests that clicking the start button triggers the loading indicator to appear on the dynamic loading page

Starting URL: https://the-internet.herokuapp.com/dynamic_loading/1

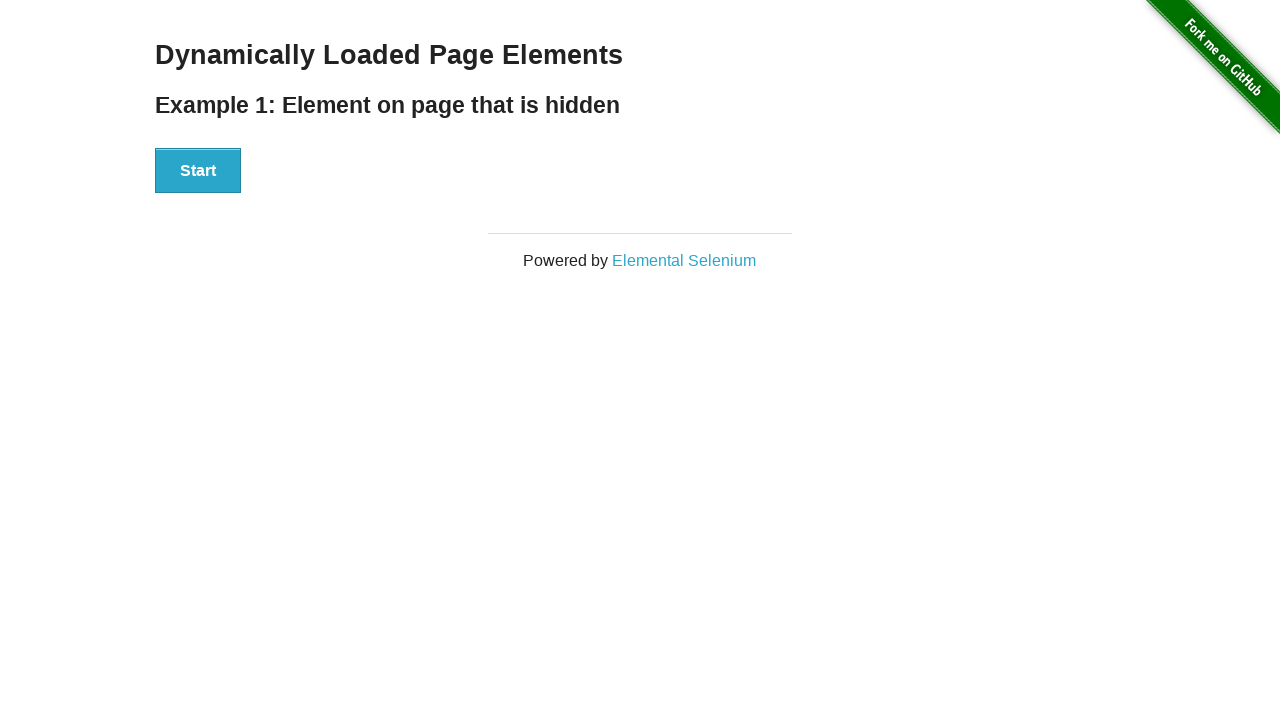

Navigated to dynamic loading page
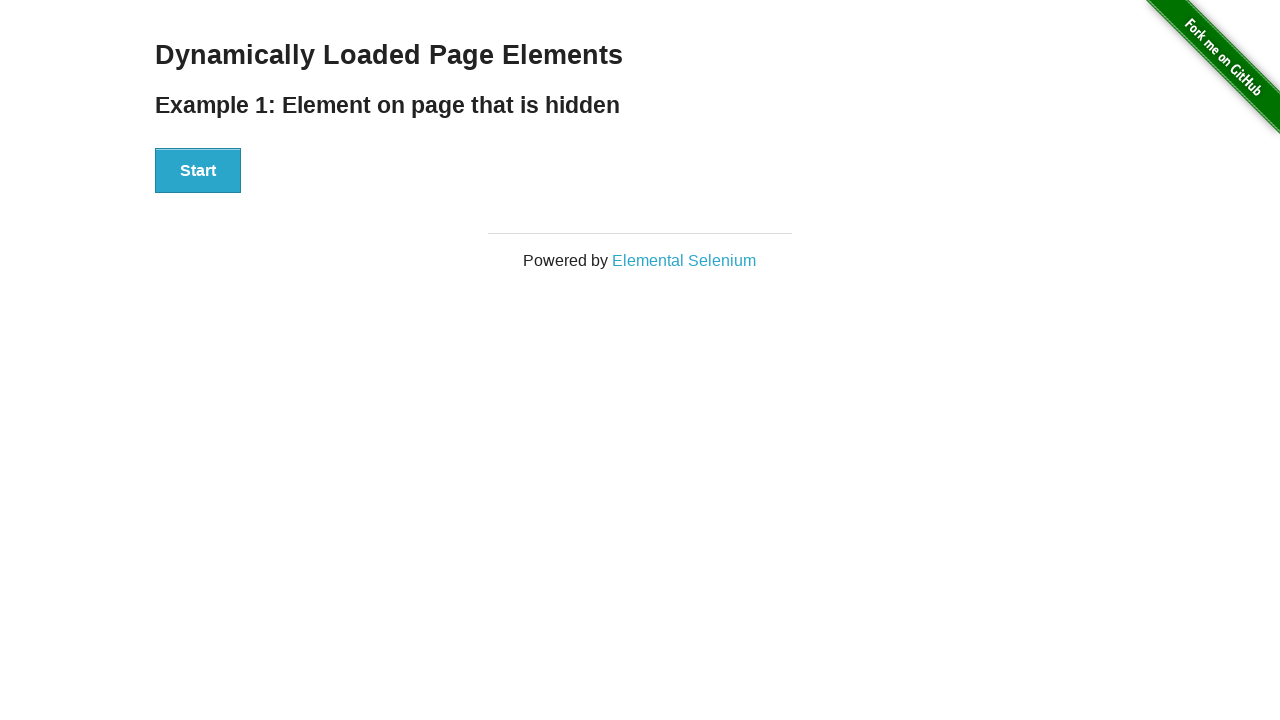

Clicked start button to trigger loading indicator at (198, 171) on #start button
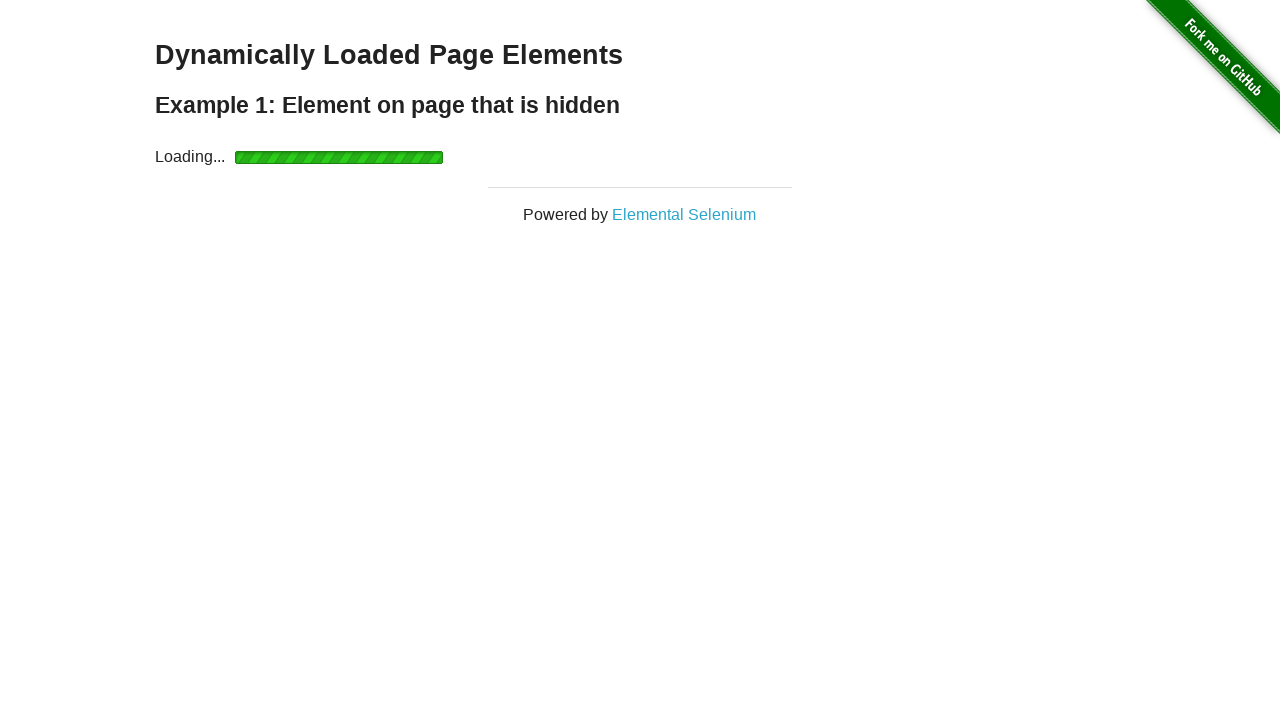

Checked loading indicator visibility: True
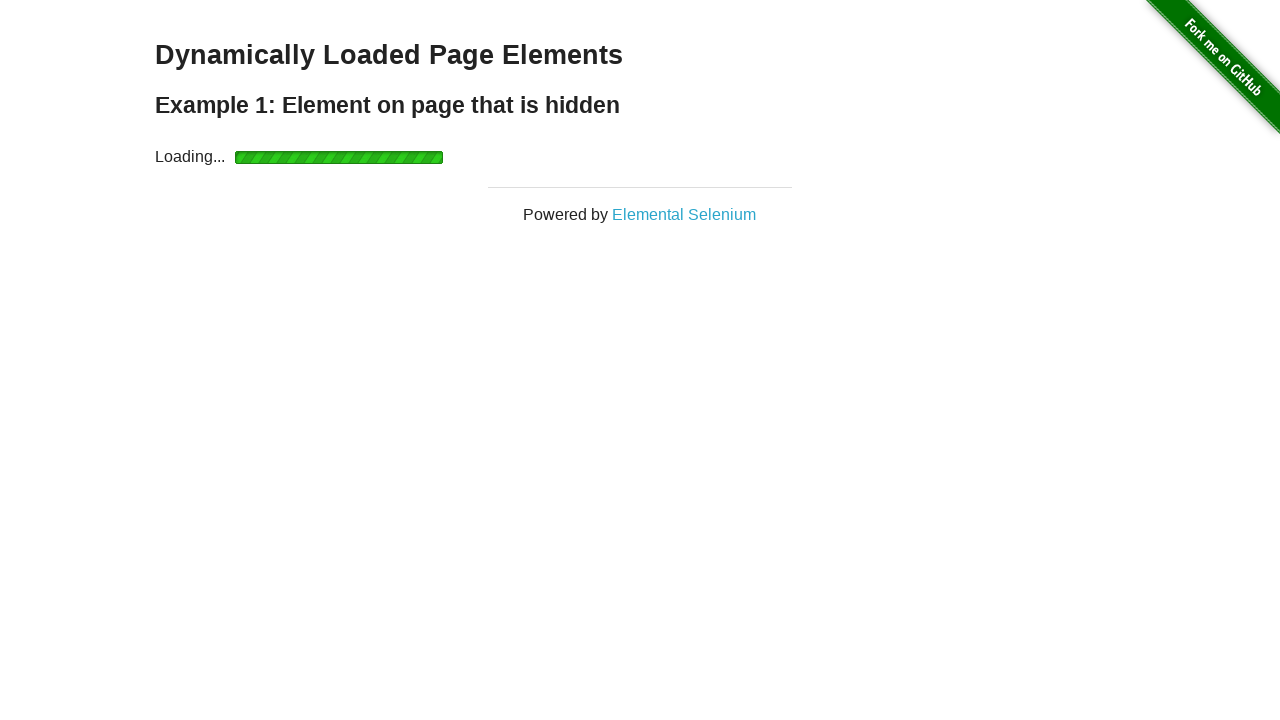

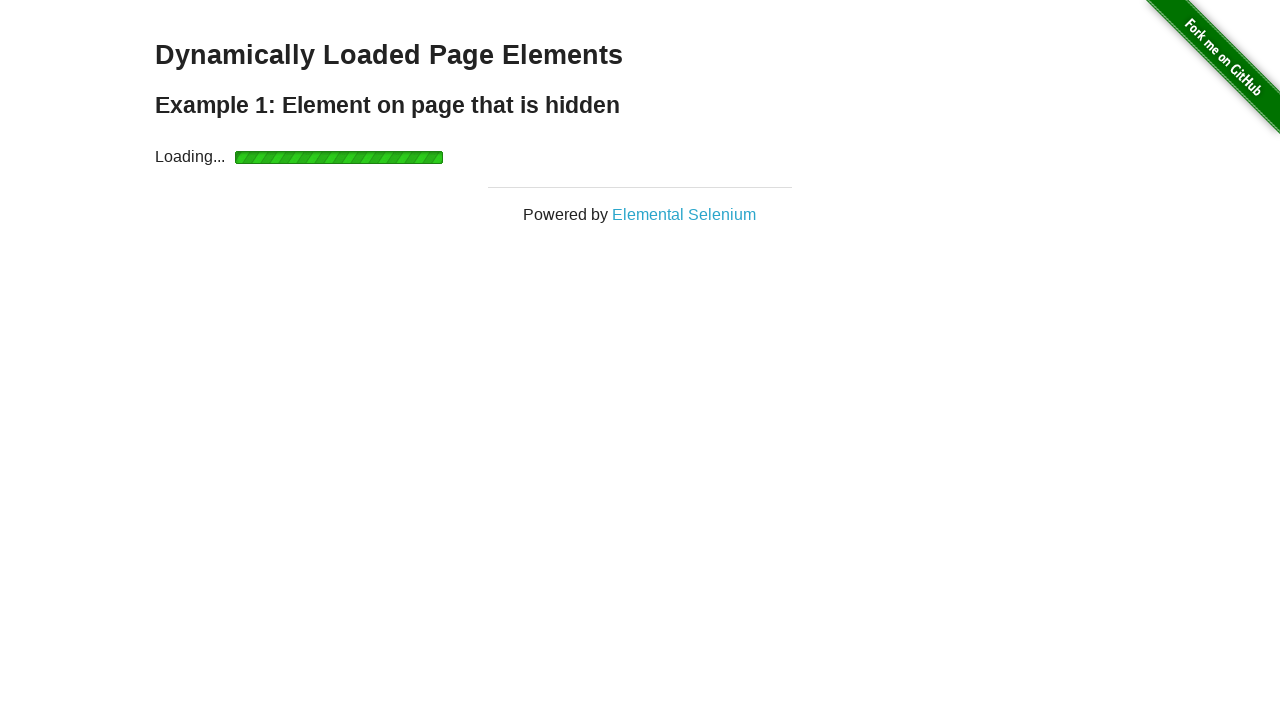